Navigates to the Selenium website, maximizes the browser window, and retrieves page information (title, URL, page source). This is a demonstration of basic WebDriver methods.

Starting URL: https://selenium.dev

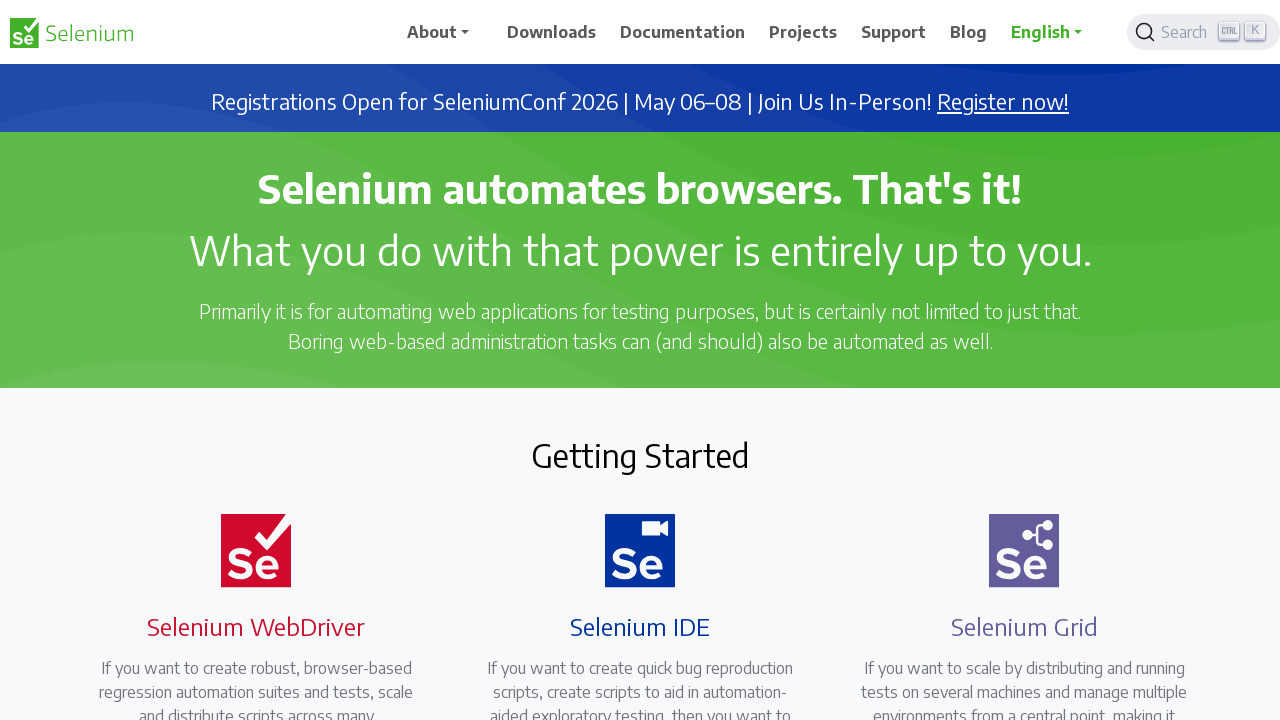

Set browser viewport to 1920x1080
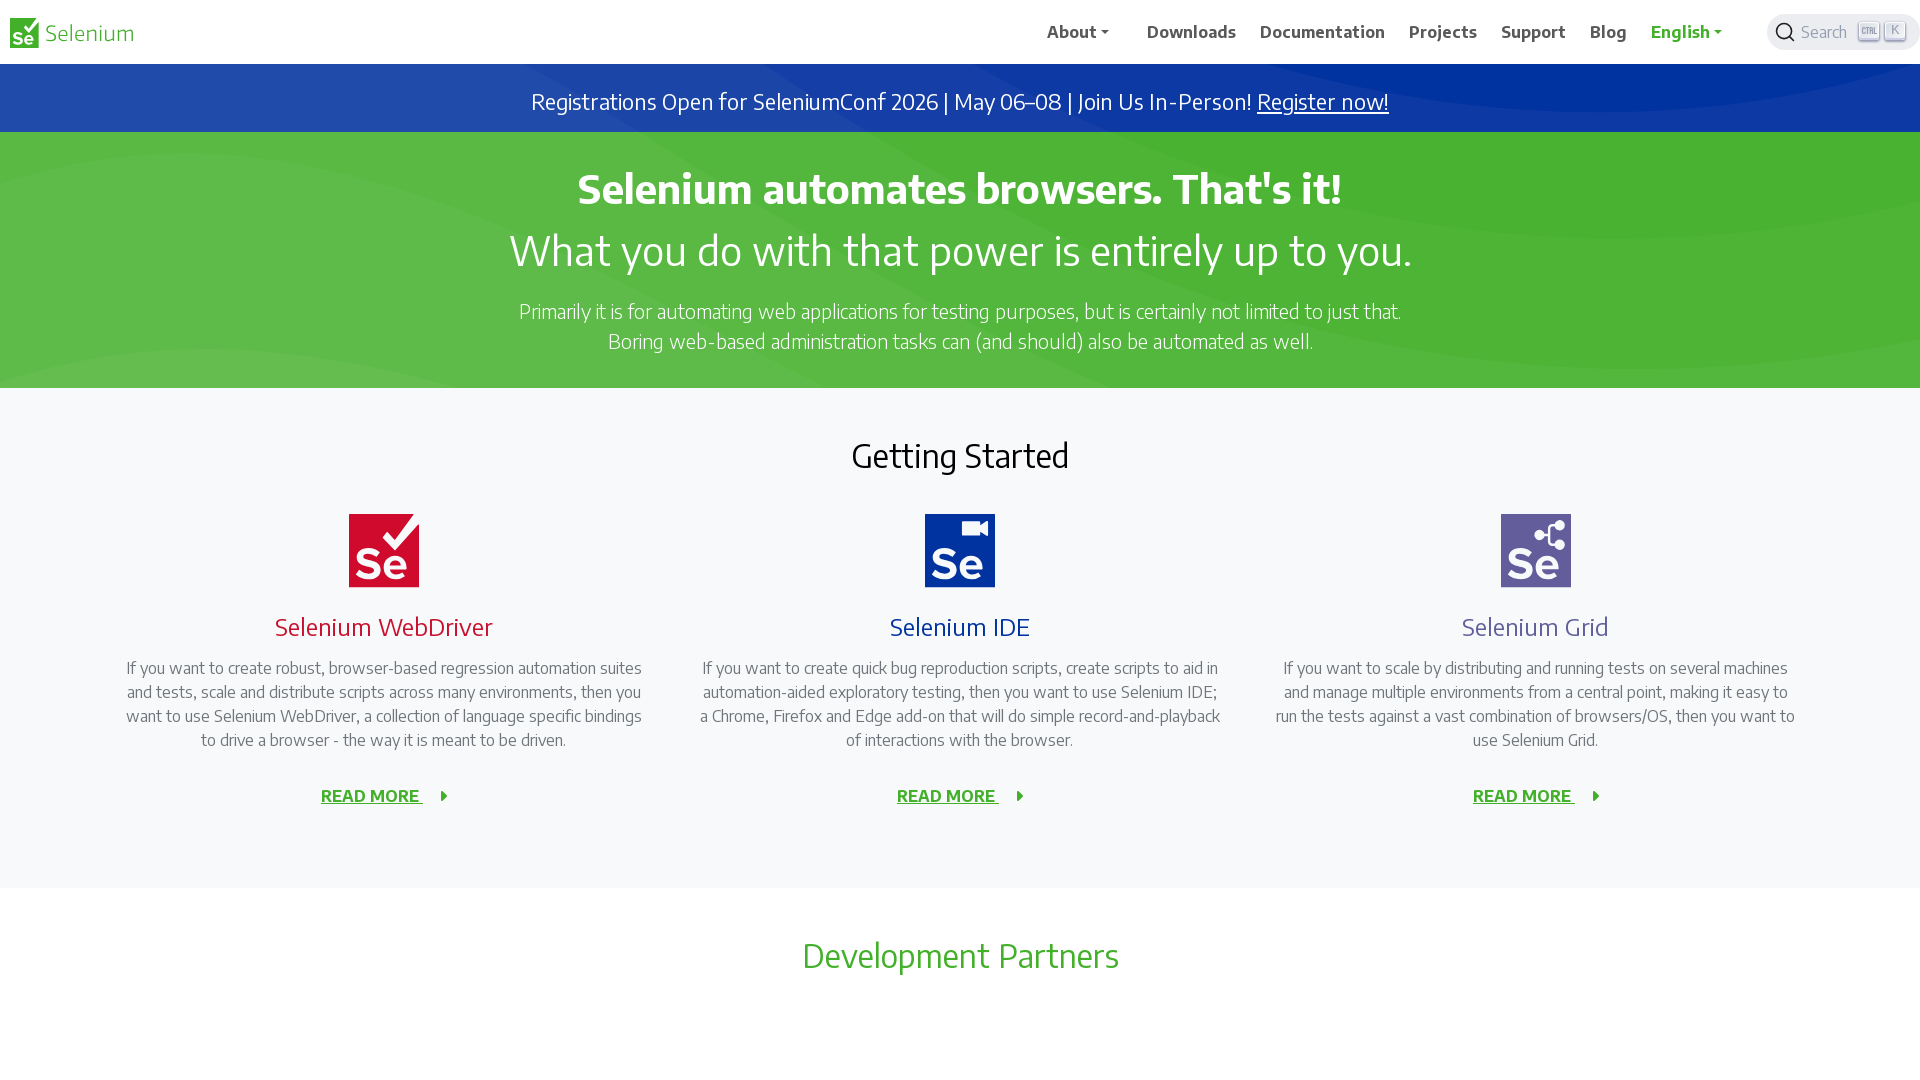

Retrieved page title: Selenium
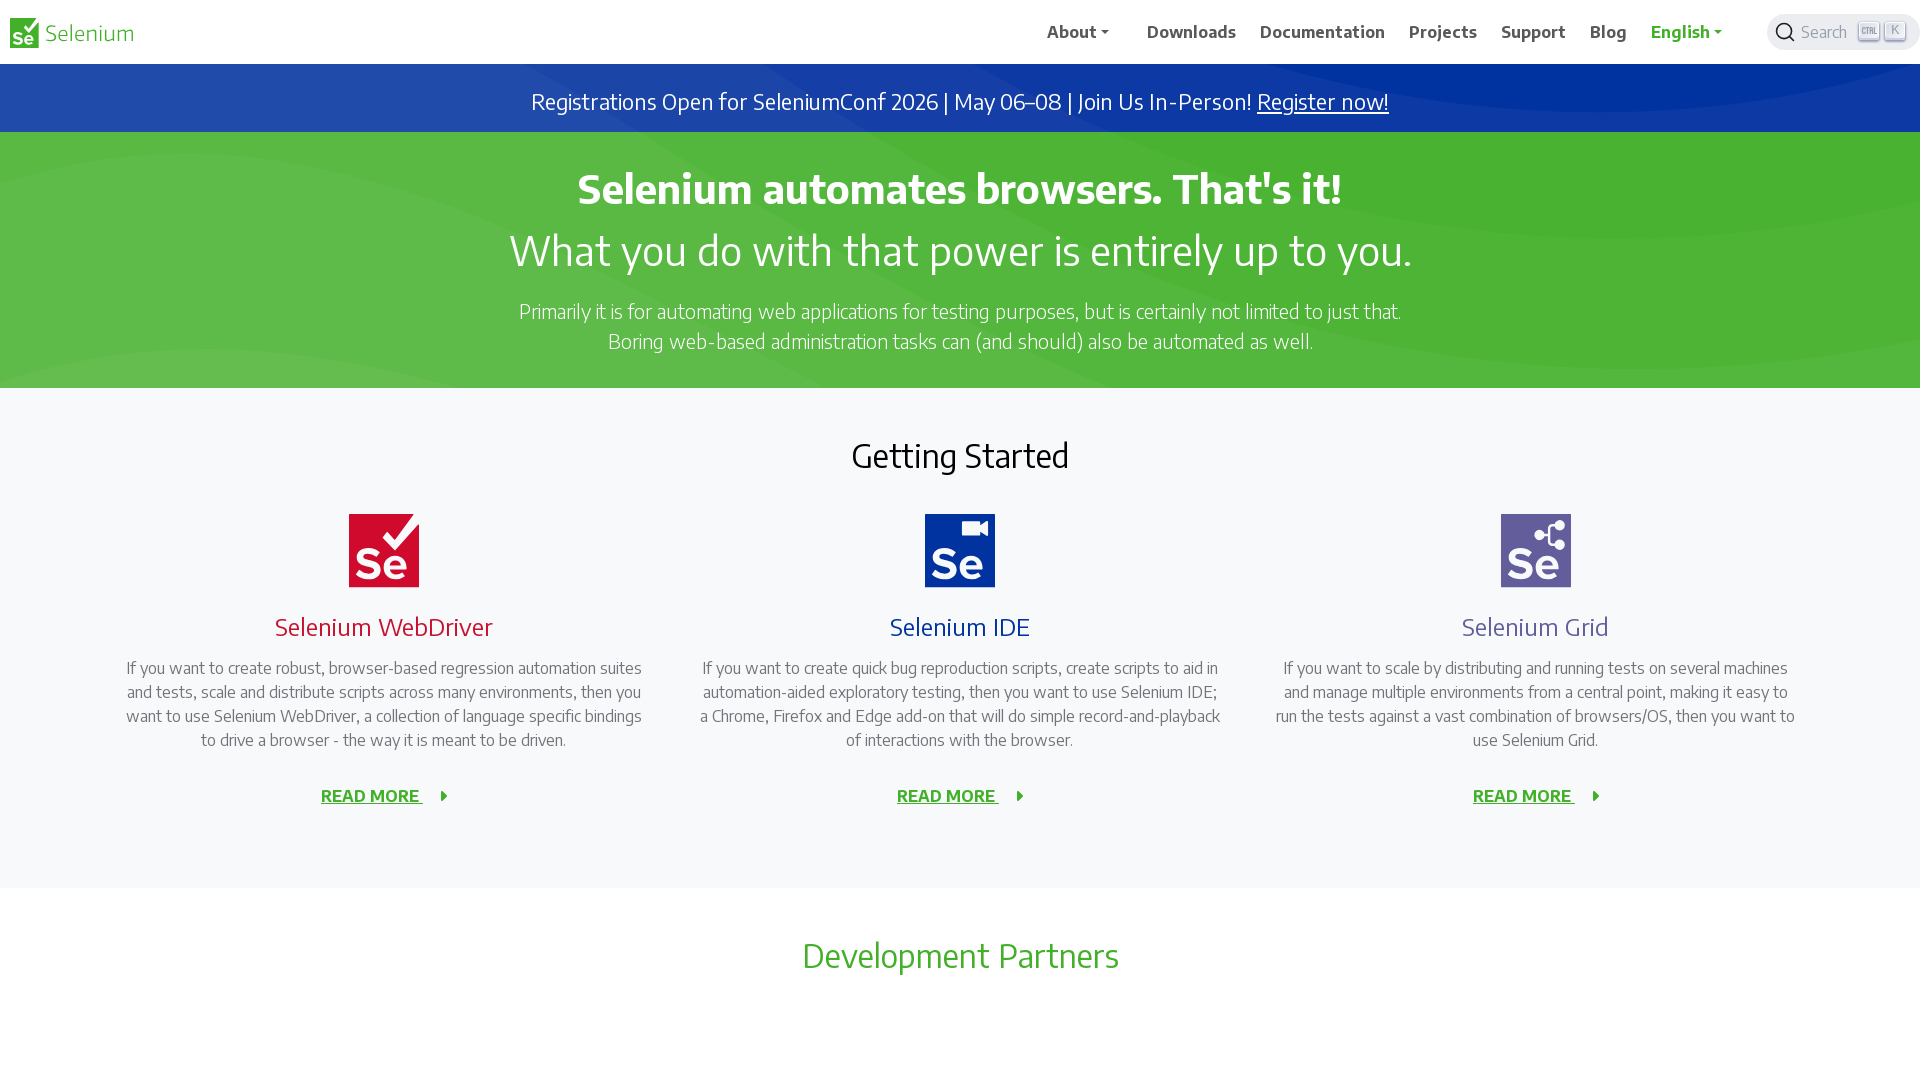

Retrieved current URL: https://www.selenium.dev/
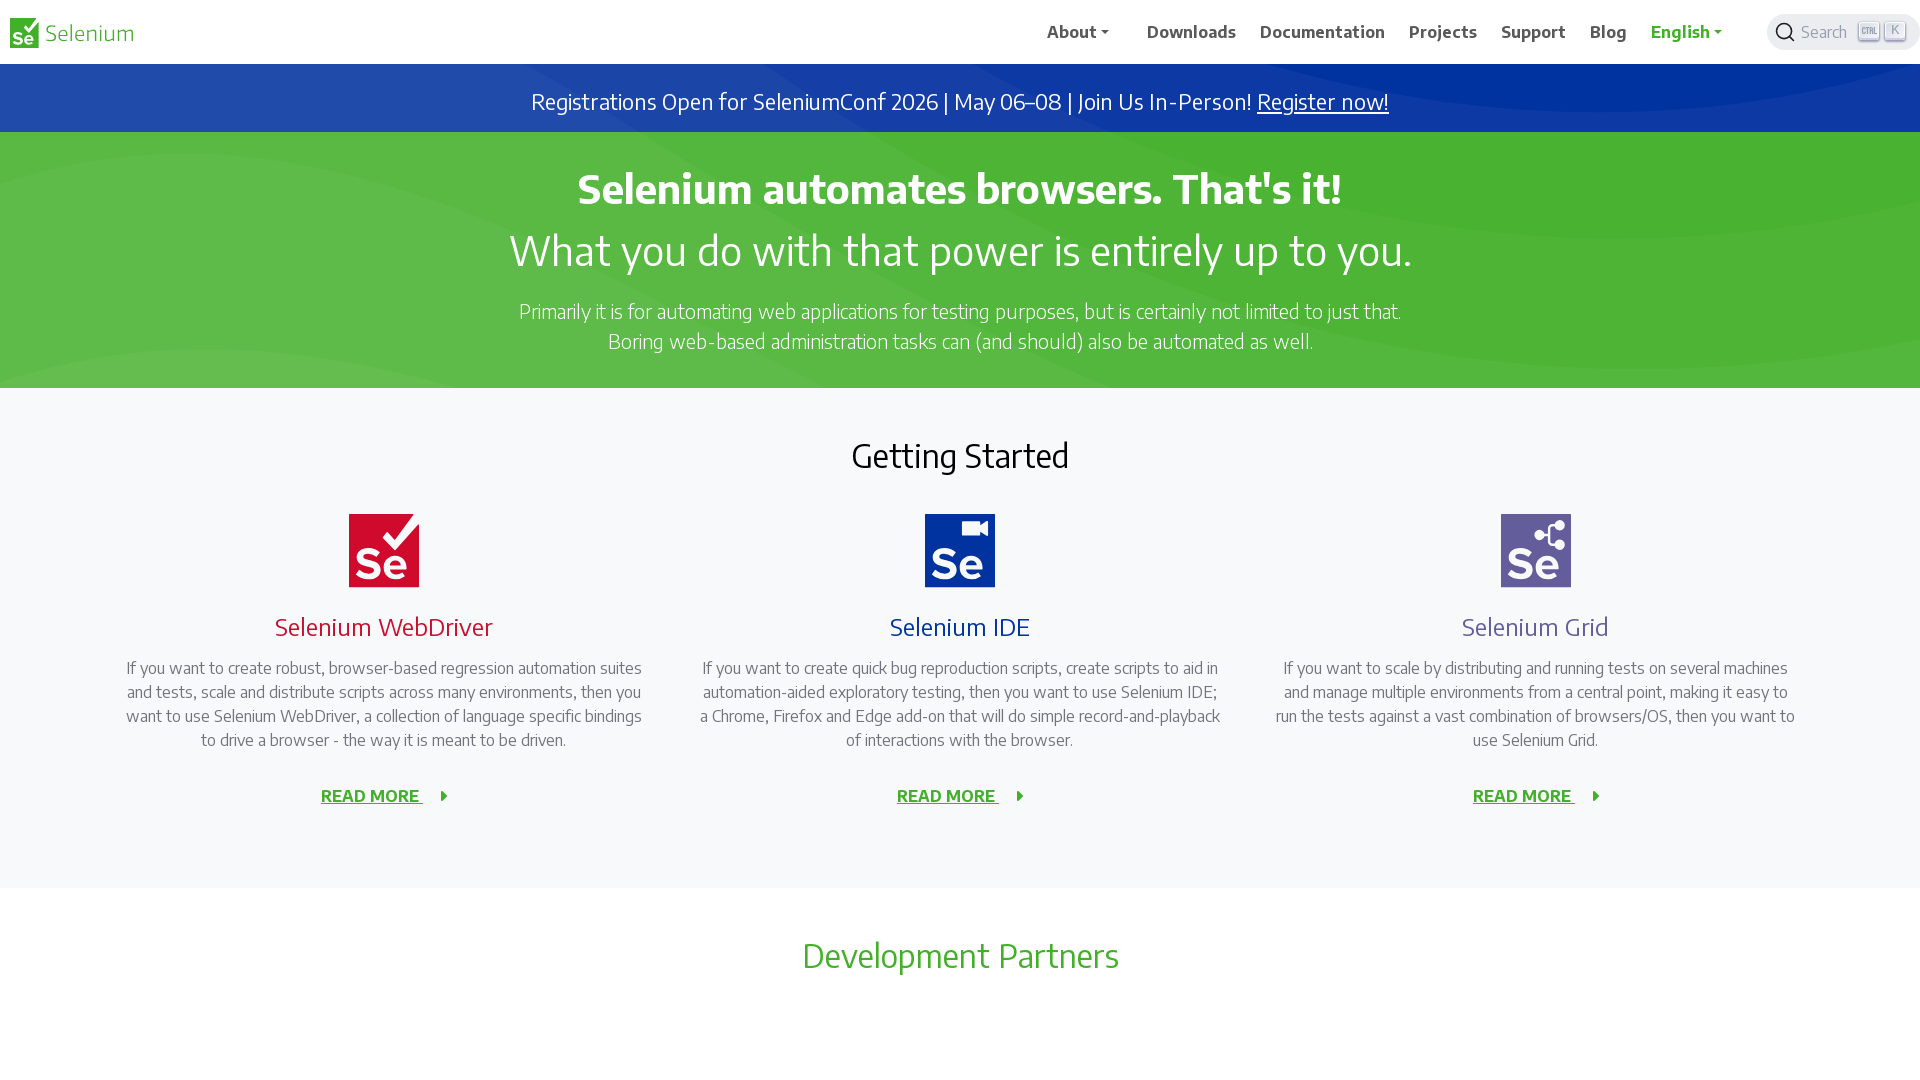

Retrieved page source content
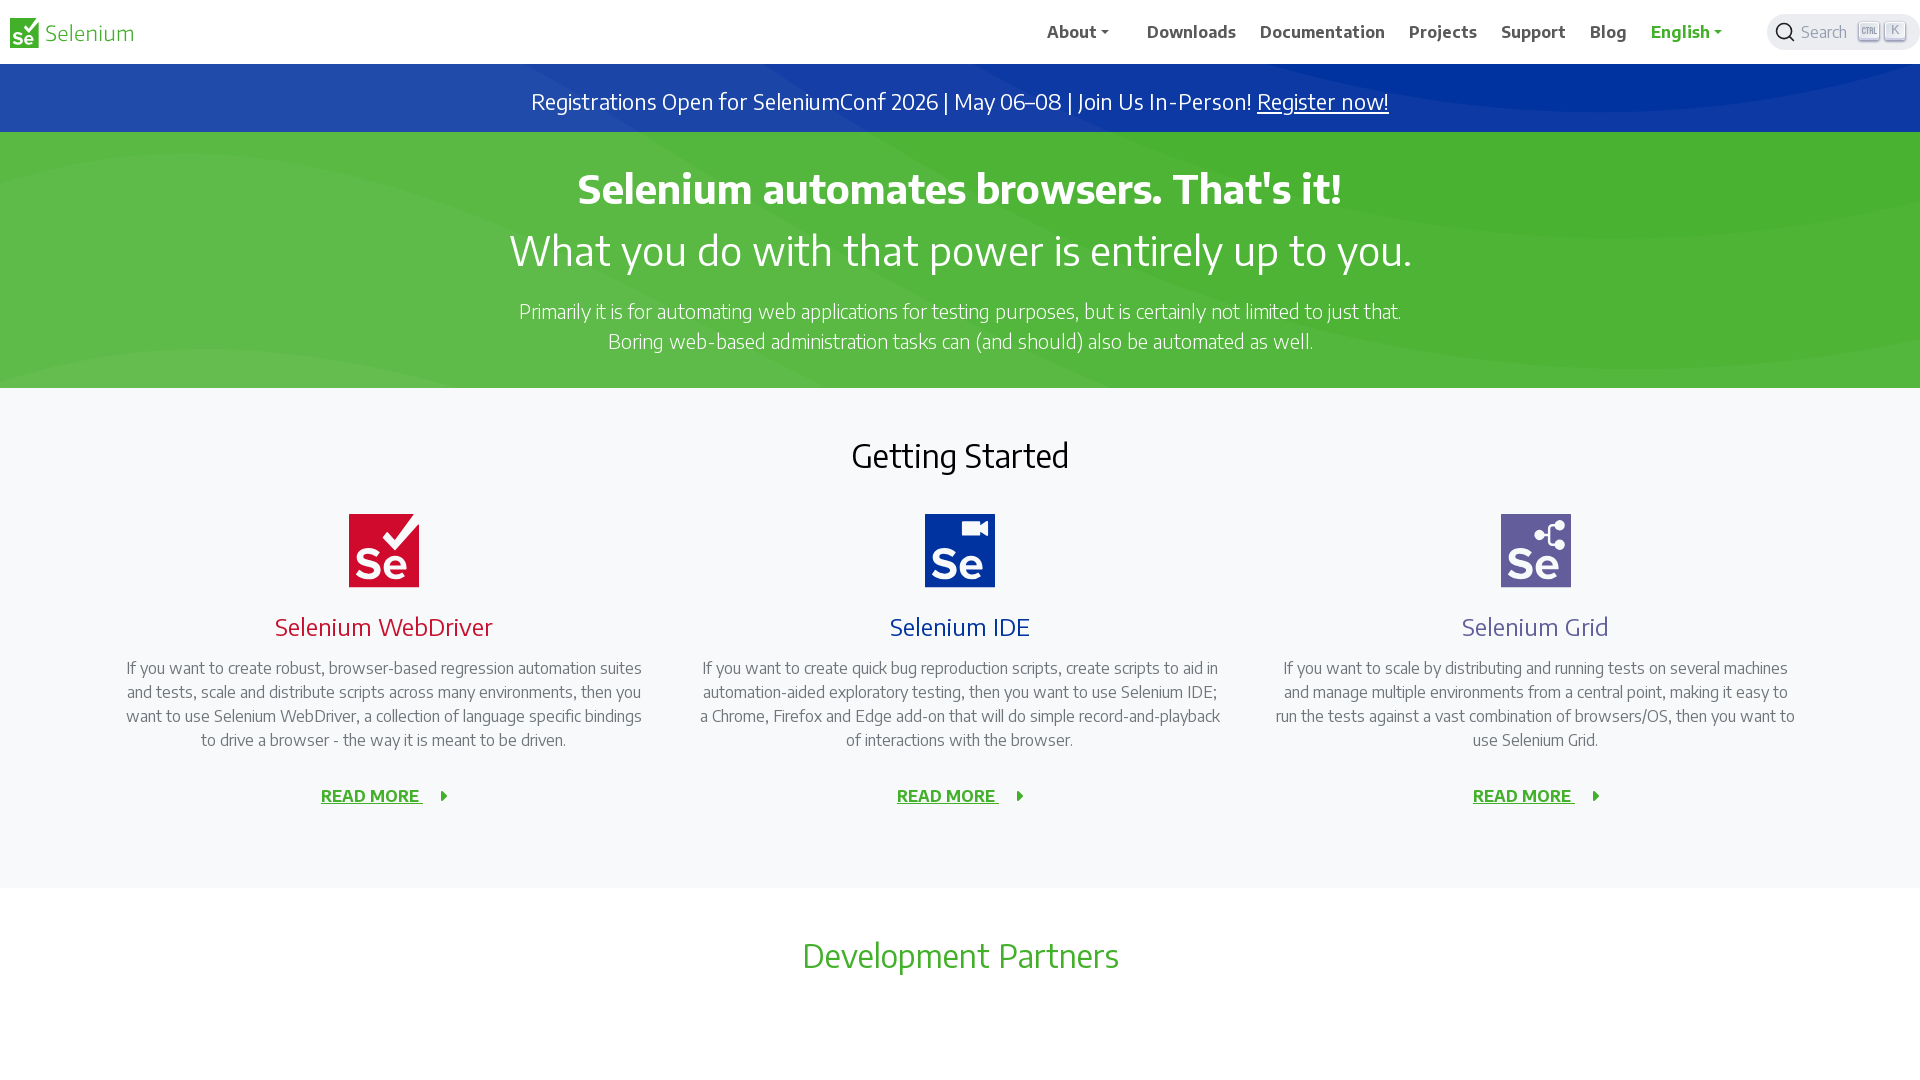

Waited for page to reach DOM content loaded state
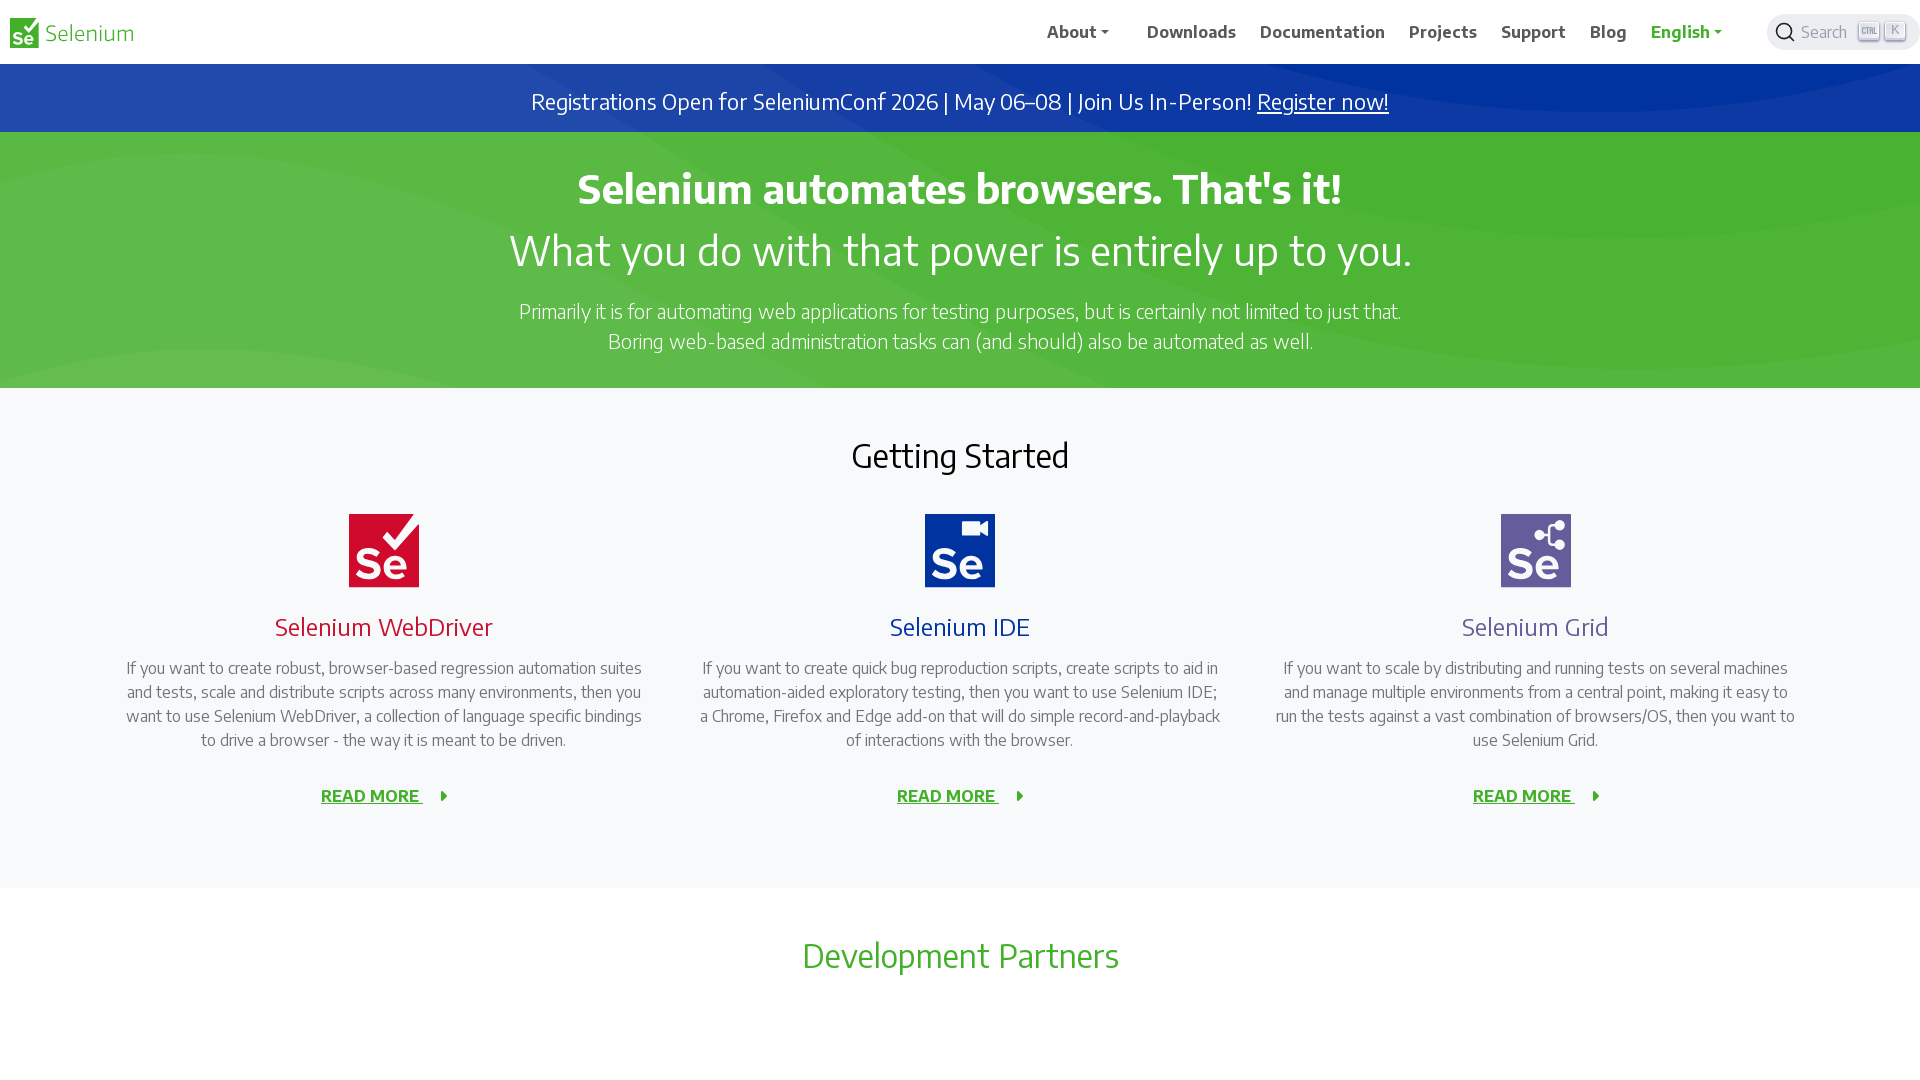

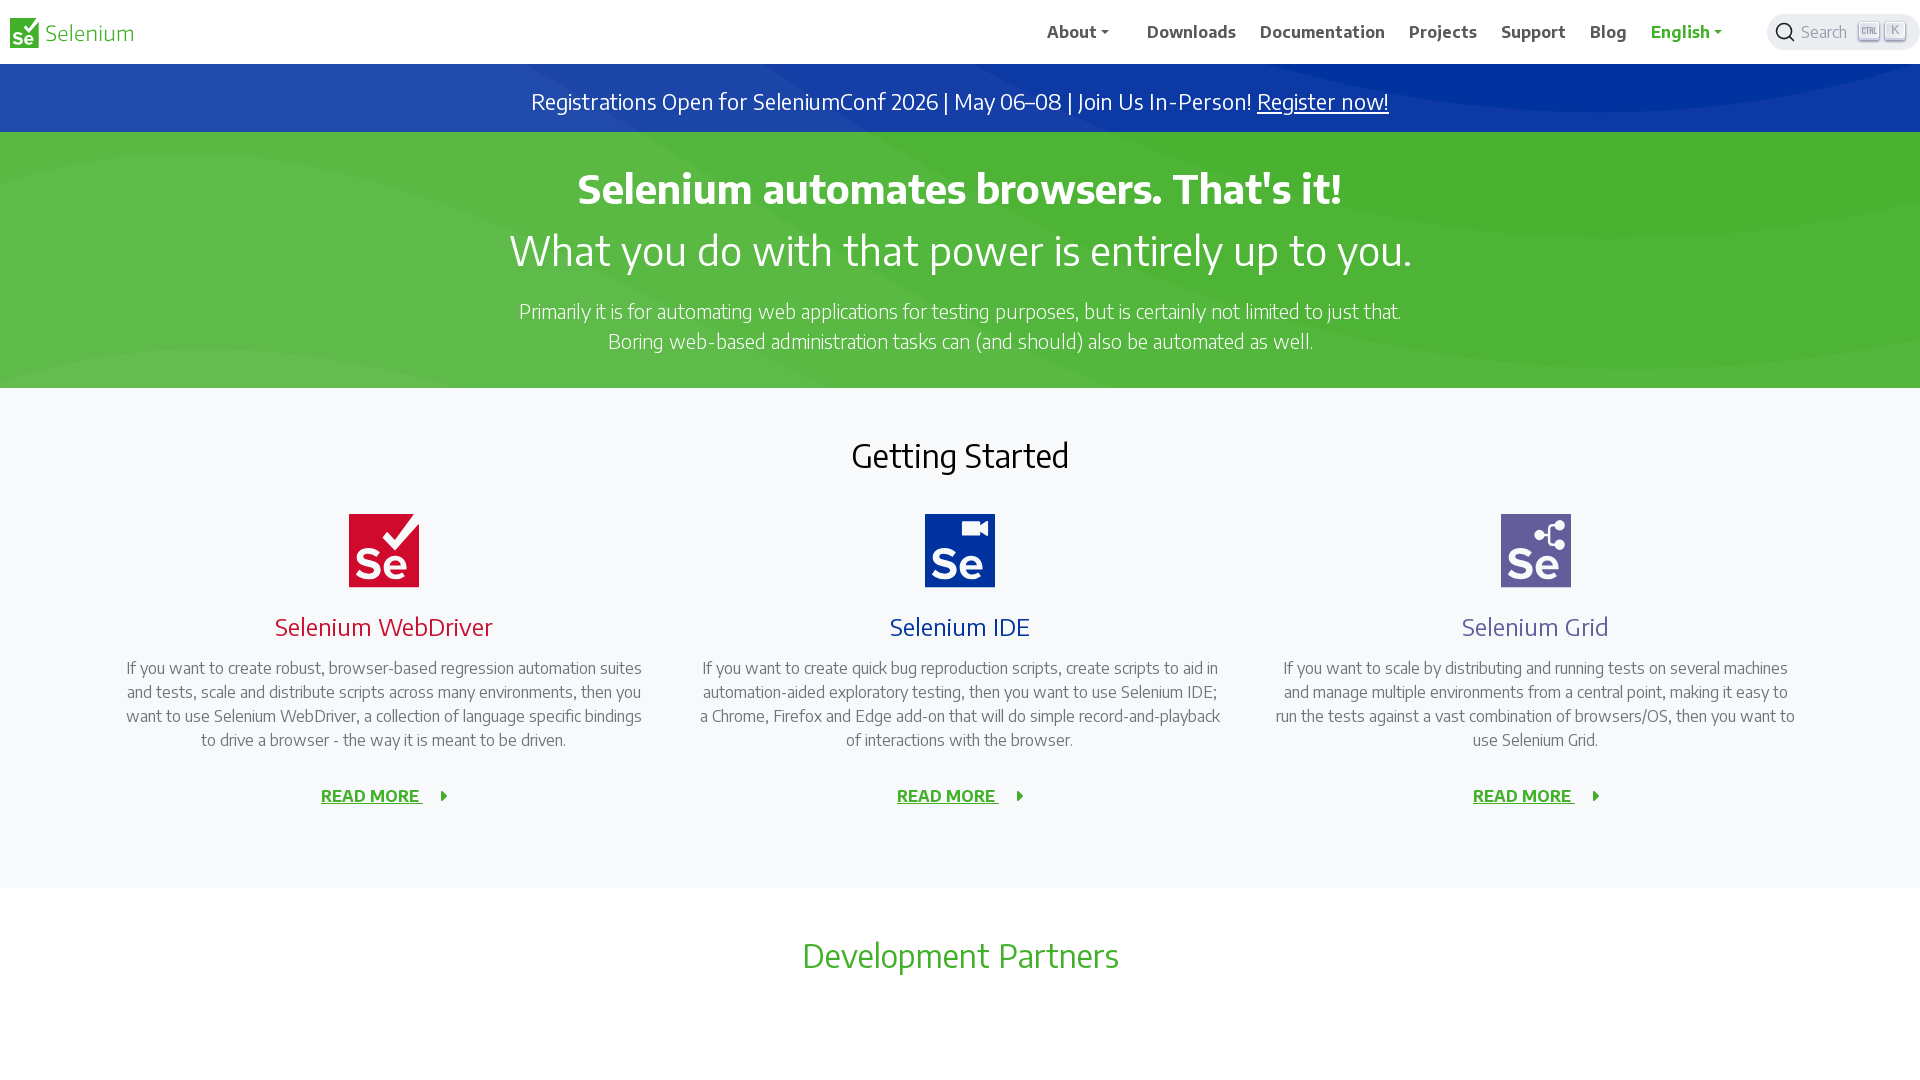